Tests copy-paste keyboard operations between two text areas using keyboard shortcuts

Starting URL: https://text-compare.com/

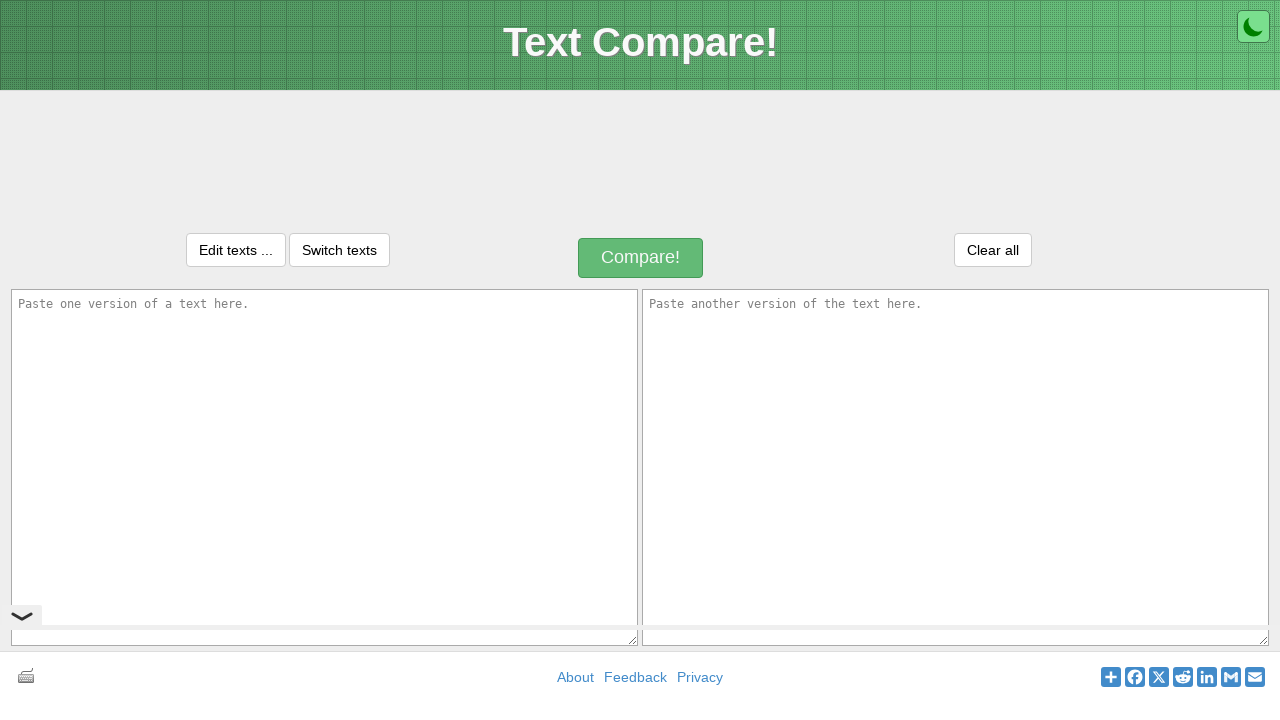

Located first textarea element
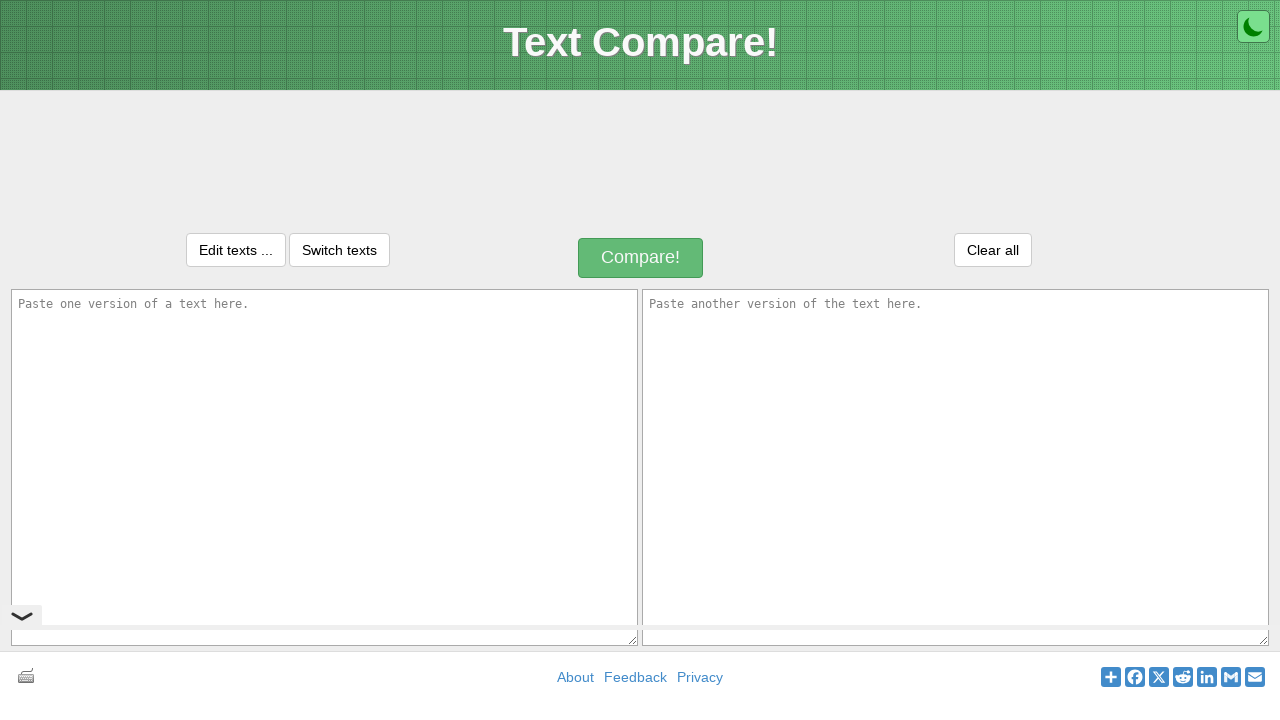

Located second textarea element
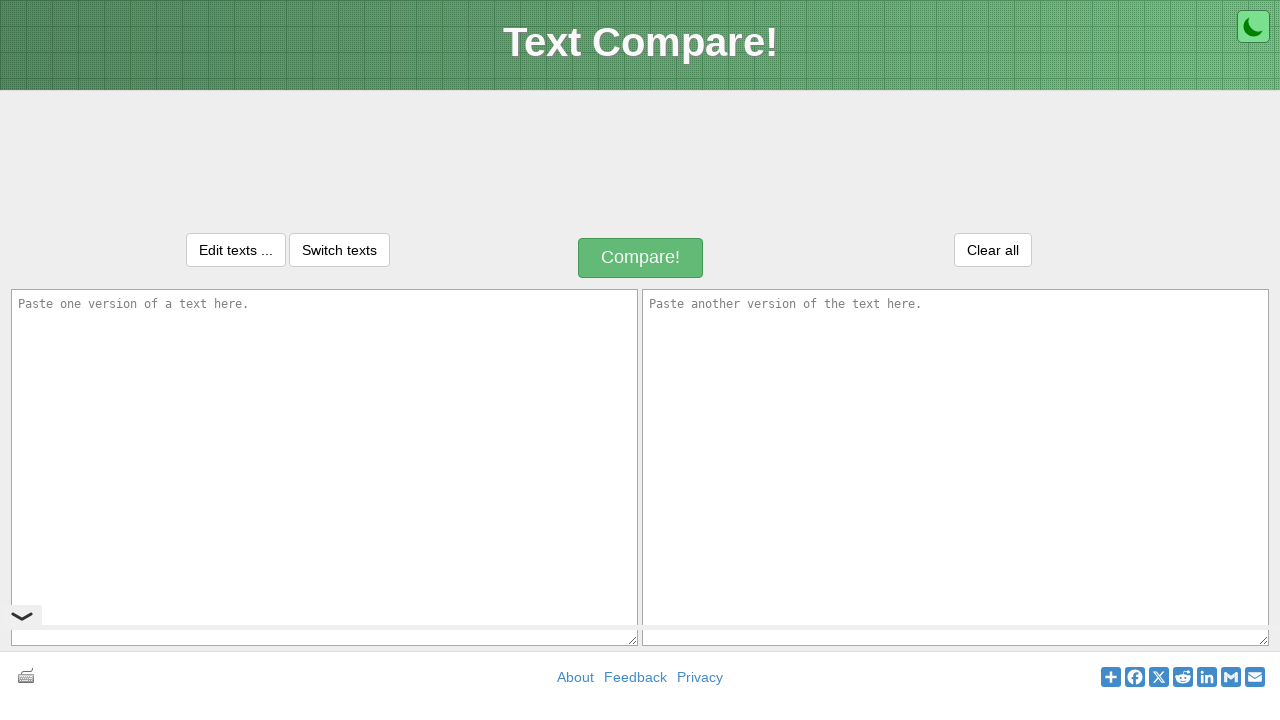

Filled first textarea with 'Welcome to selenium world' on textarea#inputText1
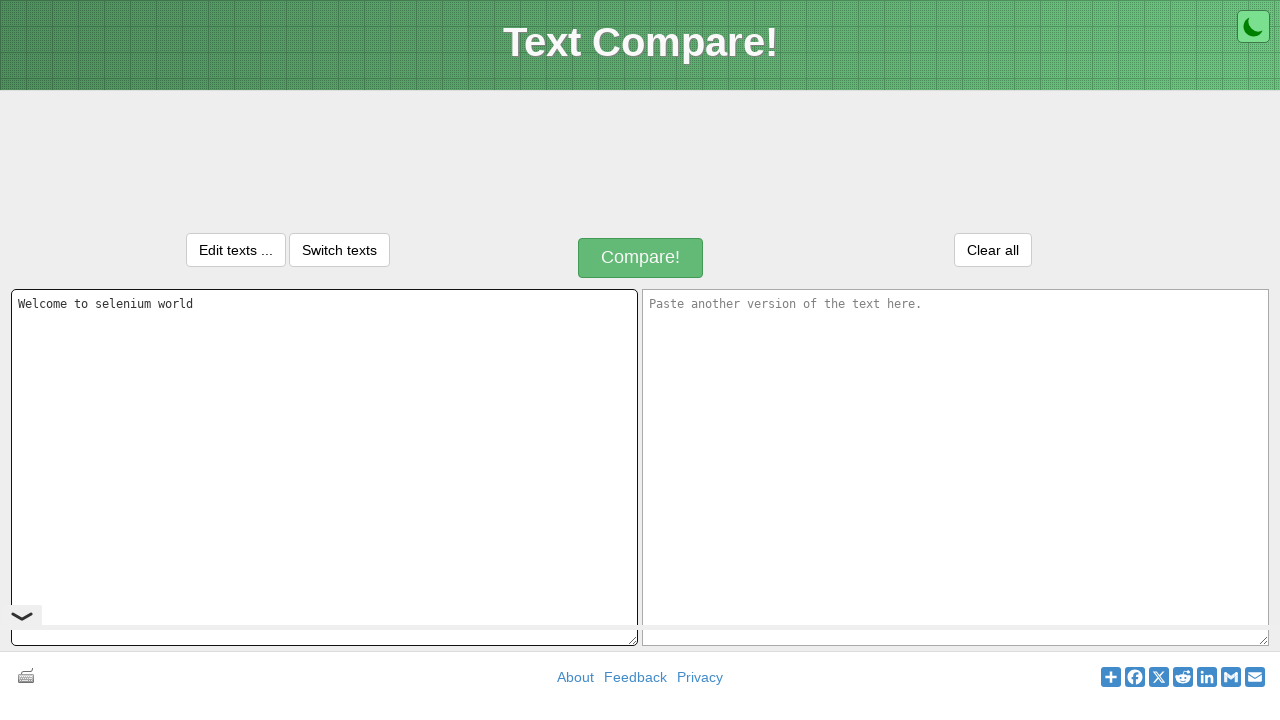

Selected all text in first textarea using Ctrl+A on textarea#inputText1
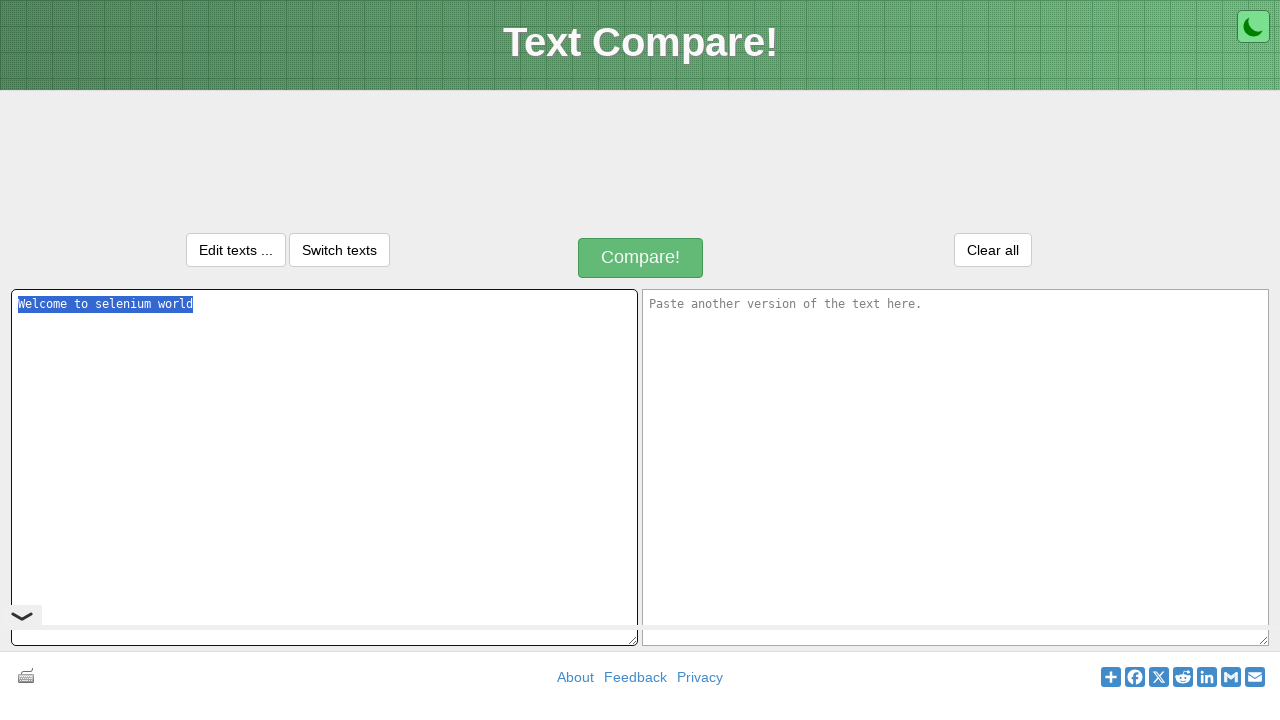

Copied text from first textarea using Ctrl+C on textarea#inputText1
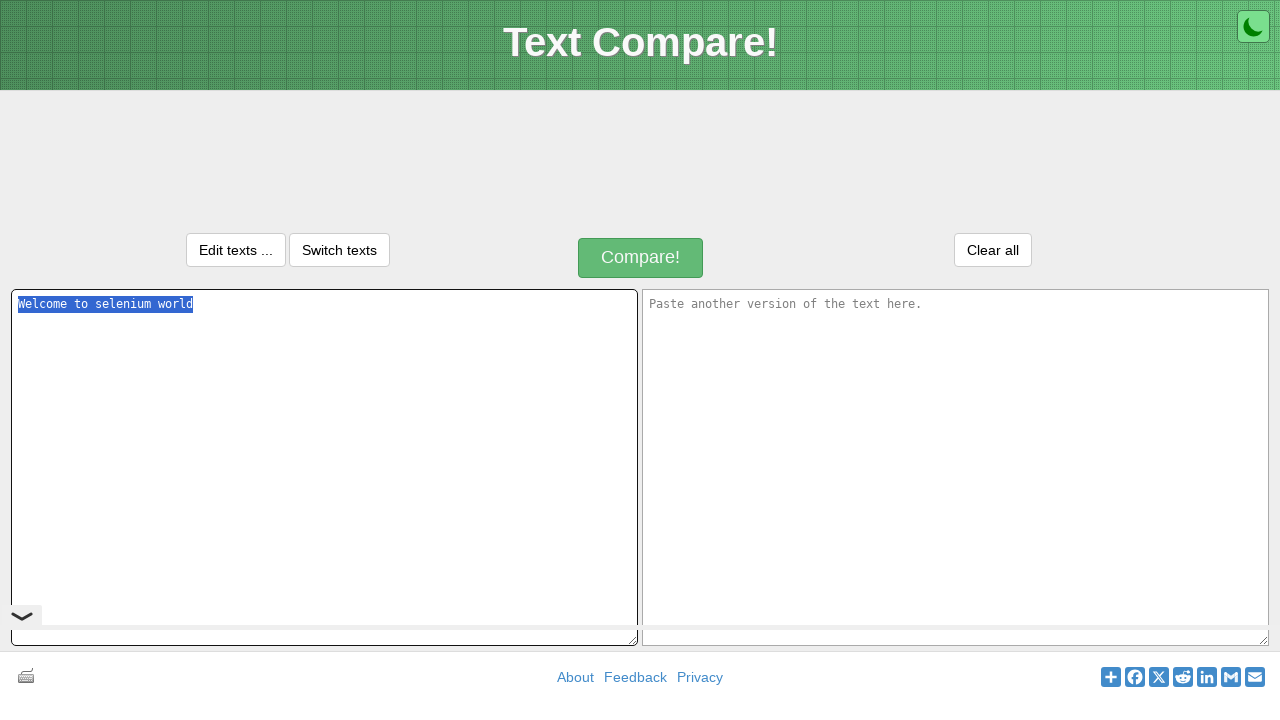

Pressed Tab to focus on second textarea
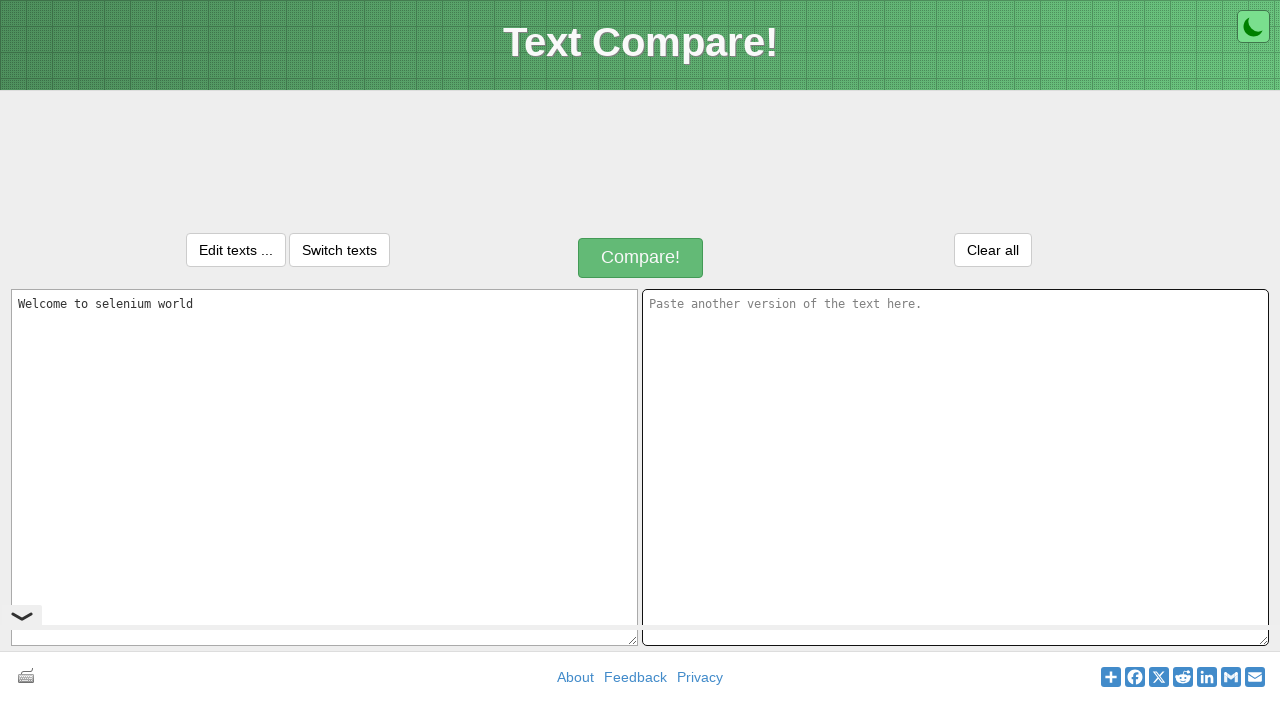

Pasted text into second textarea using Ctrl+V on textarea#inputText2
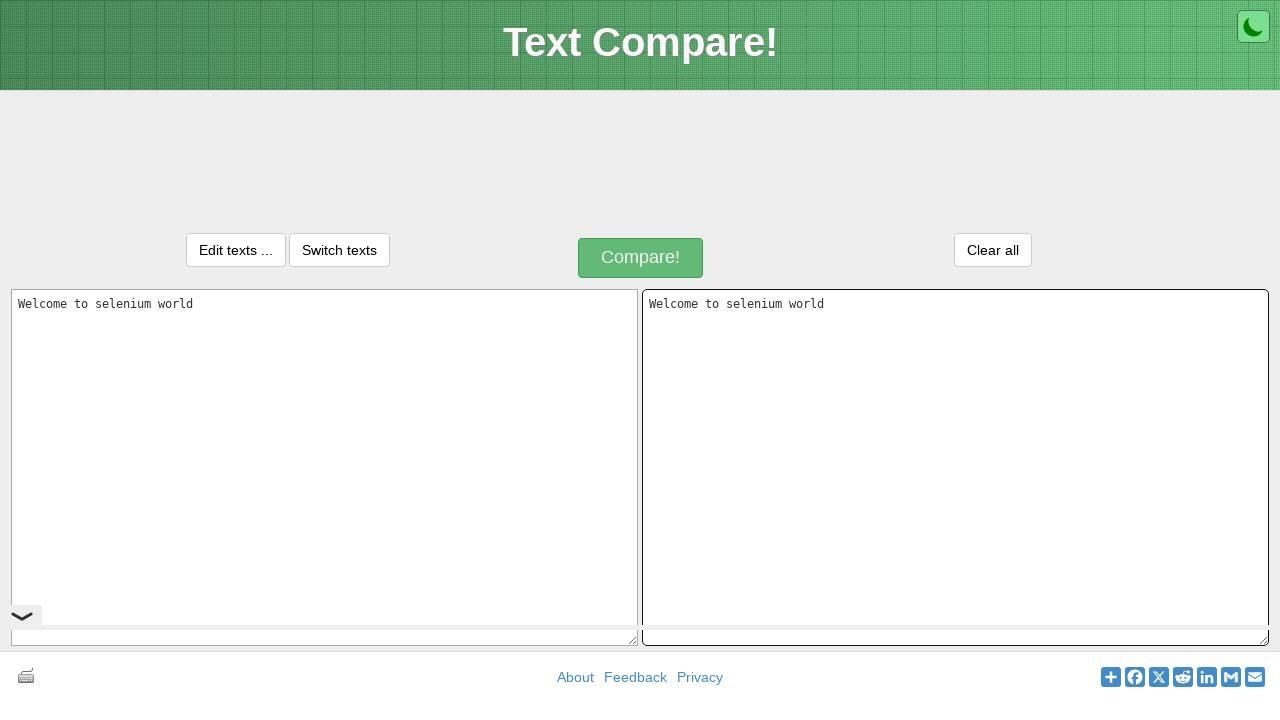

Cleared second textarea on textarea#inputText2
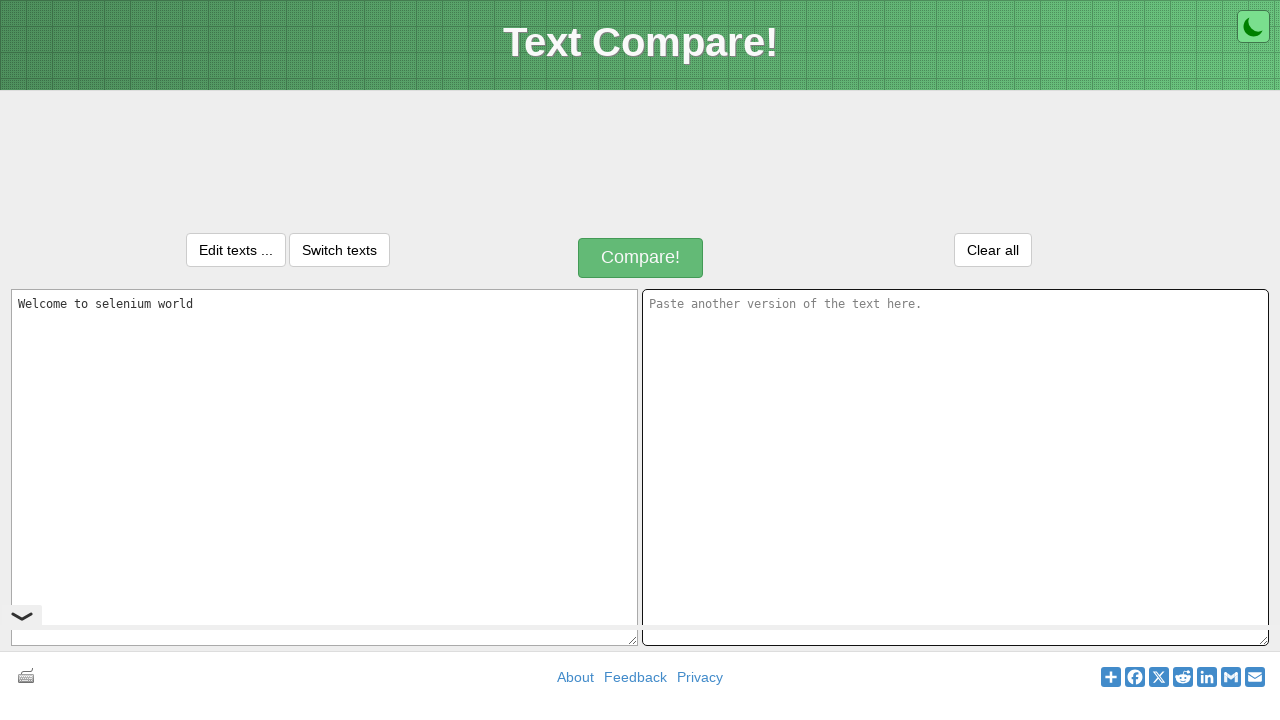

Clicked on first textarea to focus at (324, 467) on textarea#inputText1
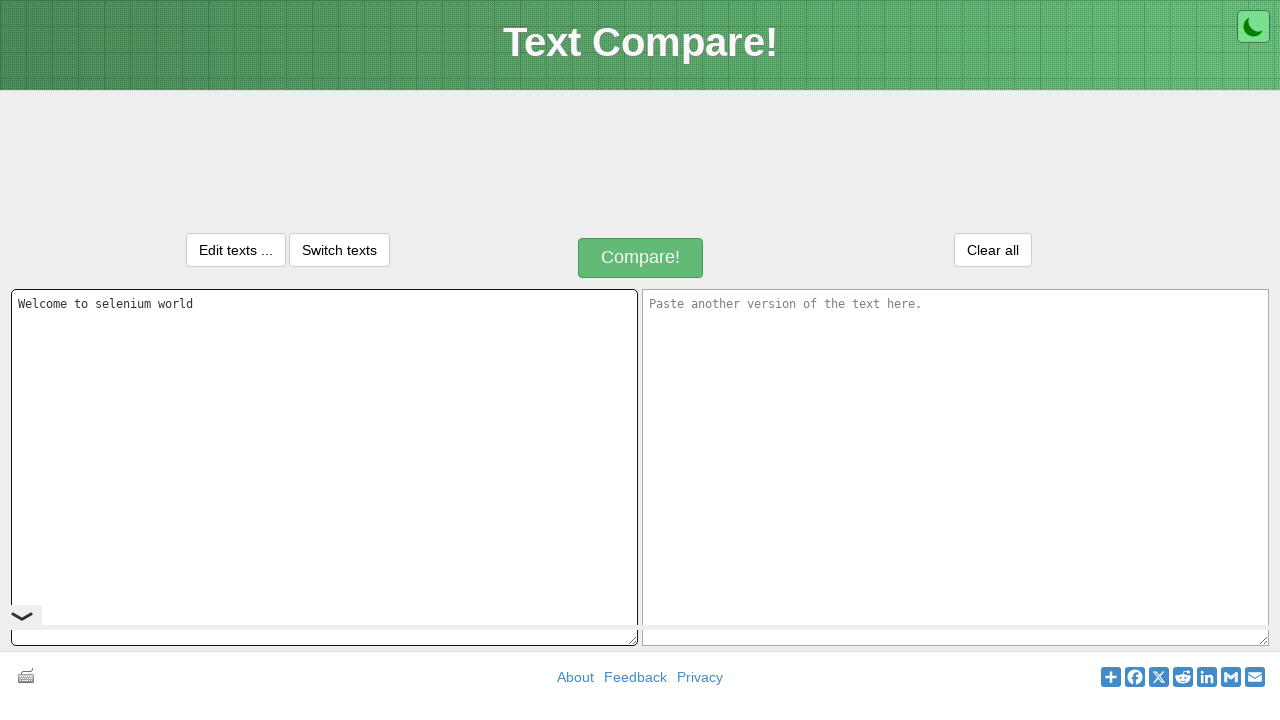

Selected all text in first textarea using keyboard Ctrl+A
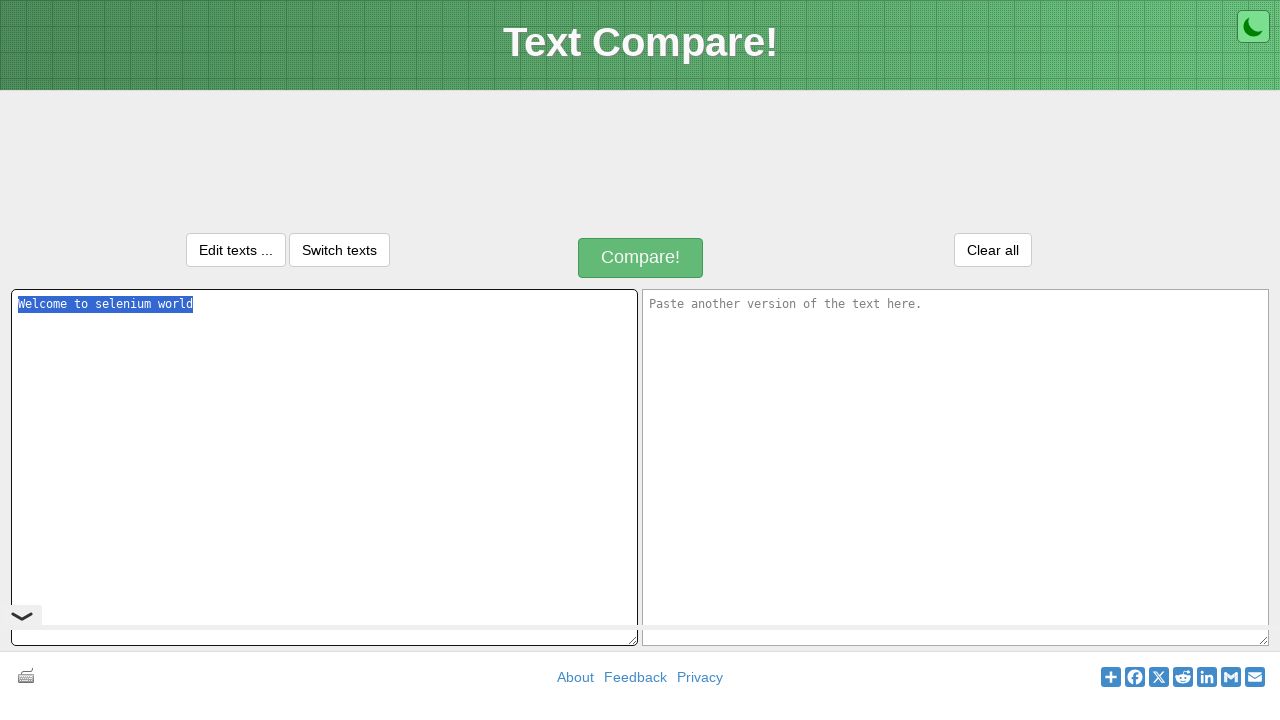

Copied text using keyboard Ctrl+C
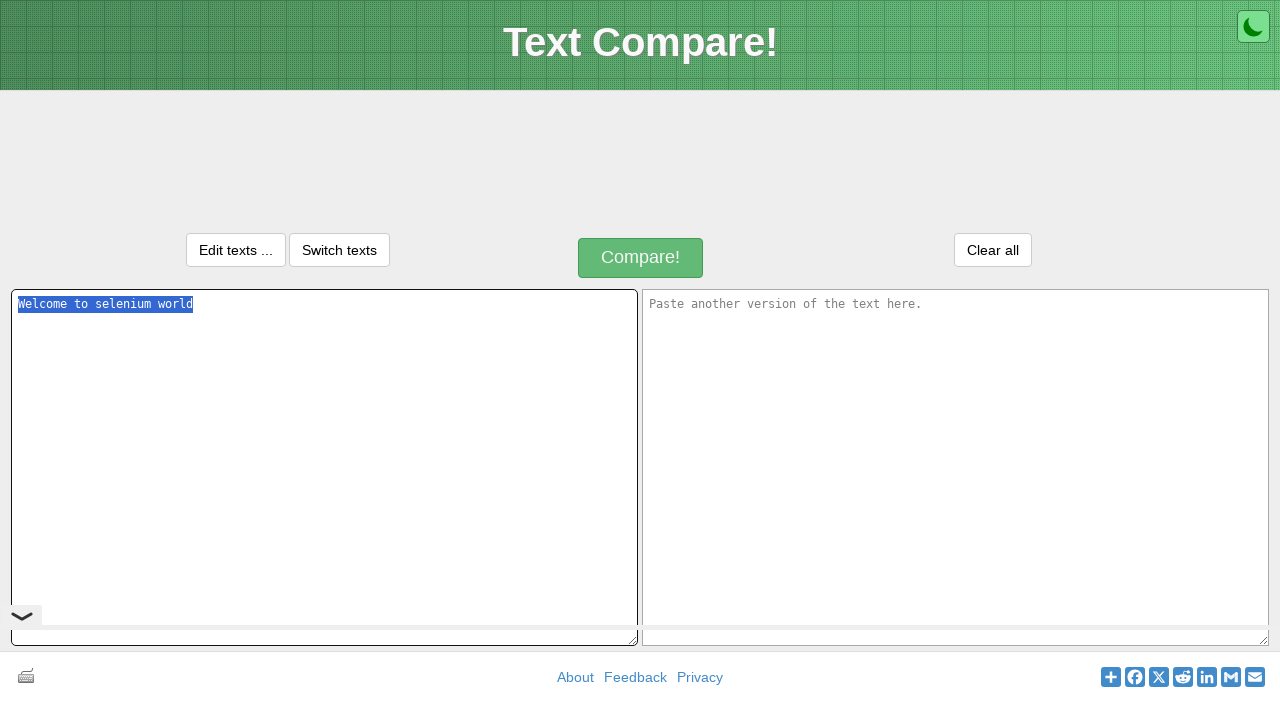

Pressed Tab to move to second textarea
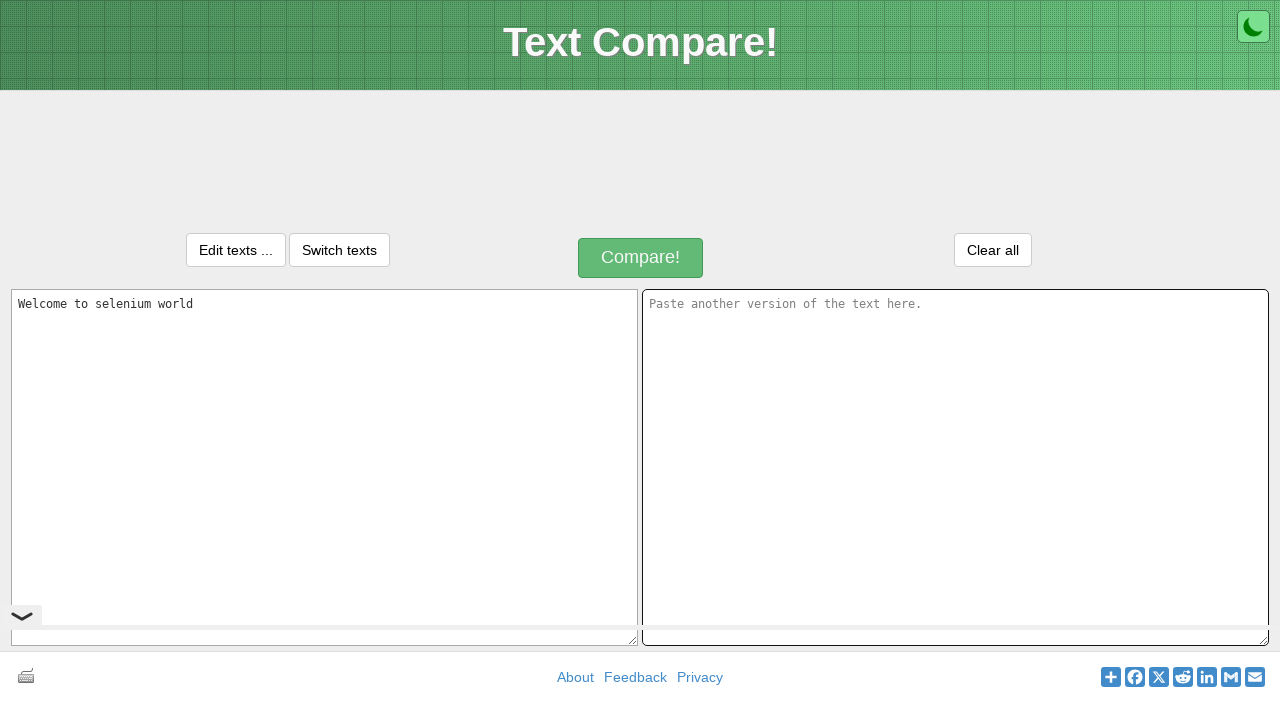

Pasted text using keyboard Ctrl+V
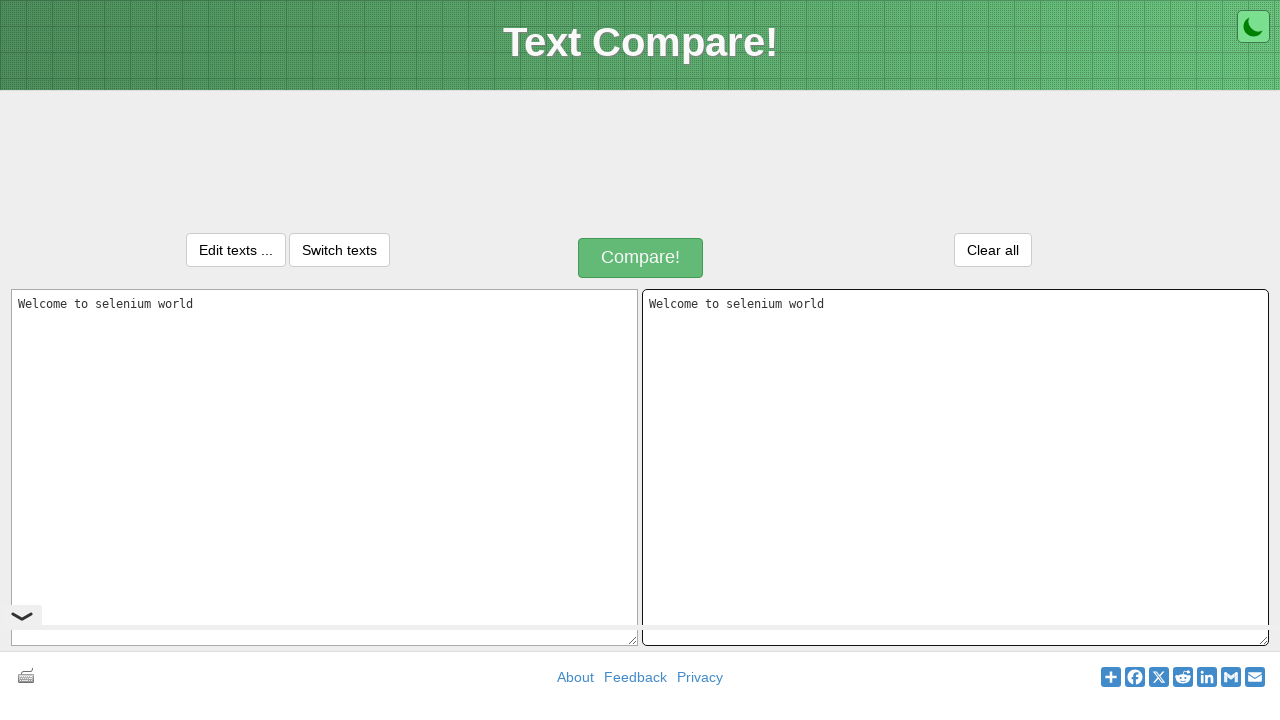

Retrieved text value from first textarea
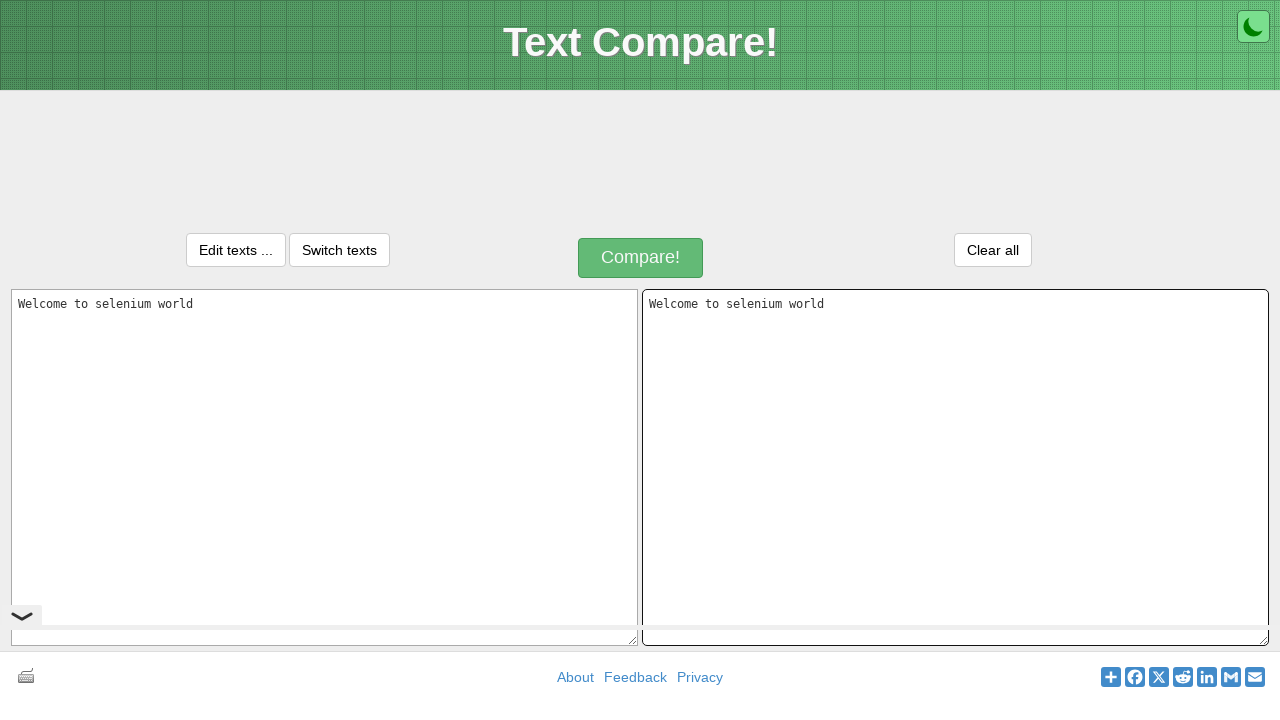

Retrieved text value from second textarea
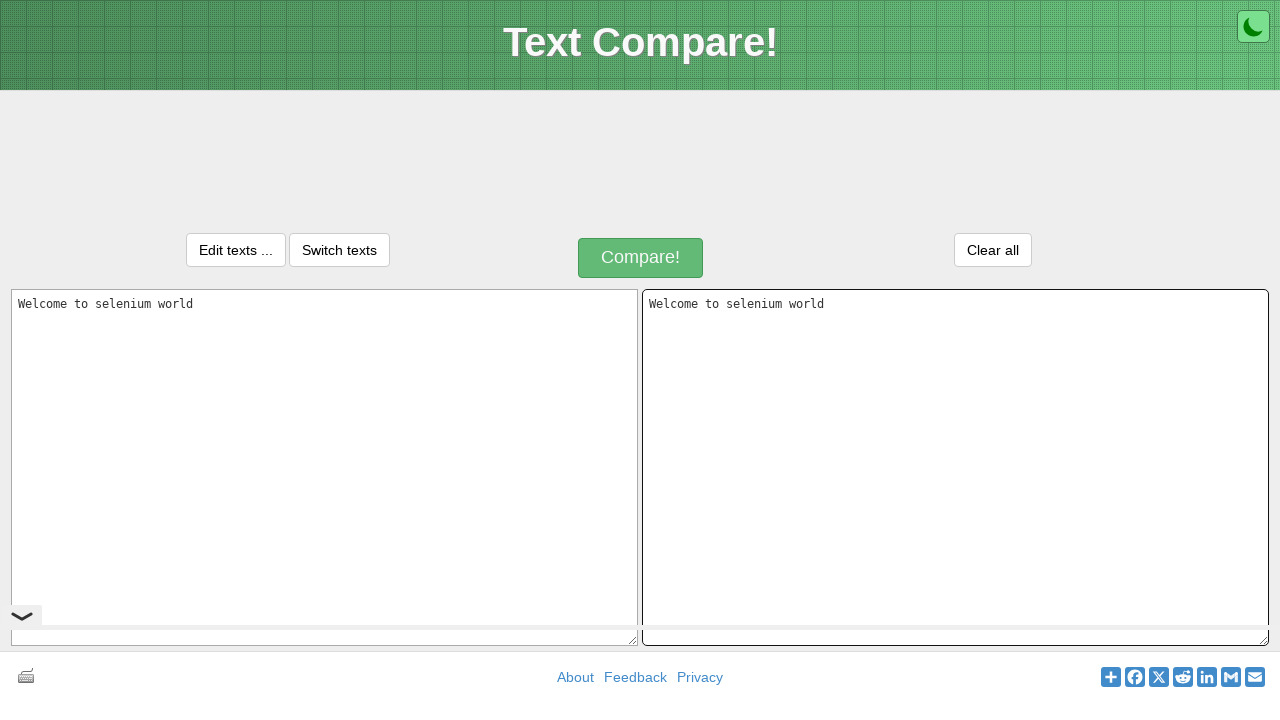

Verified that text was successfully copied between textareas
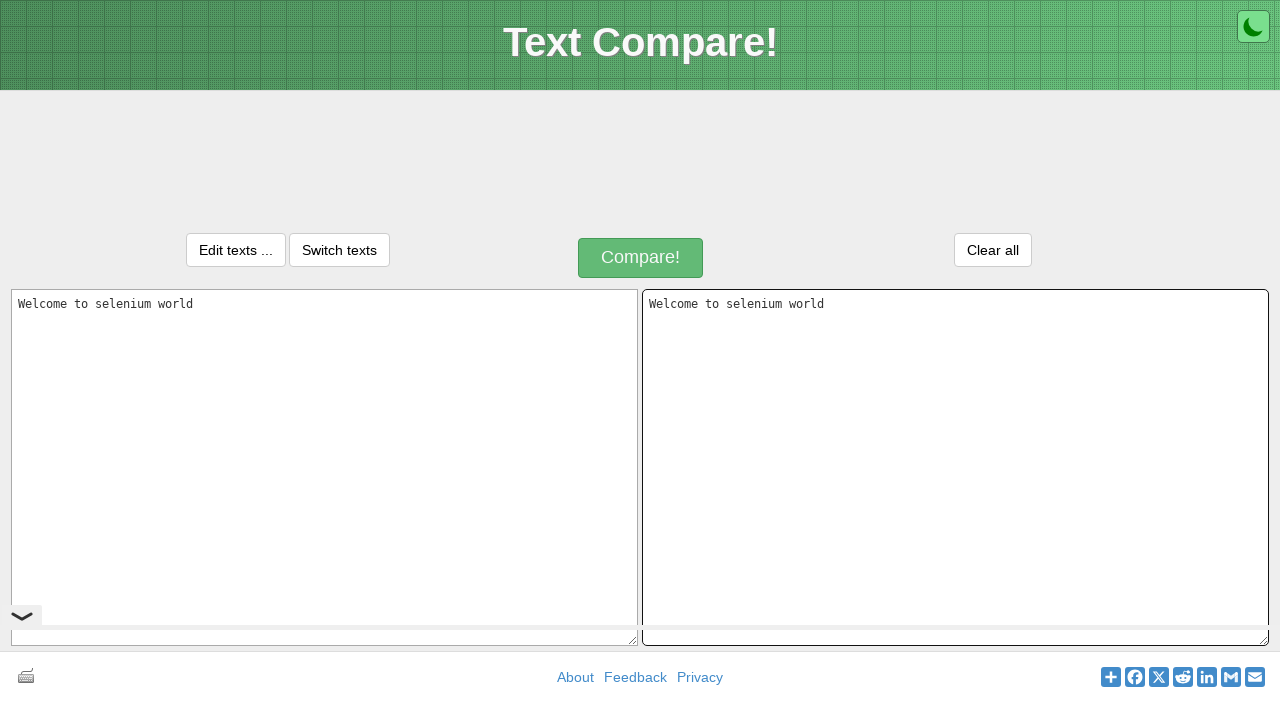

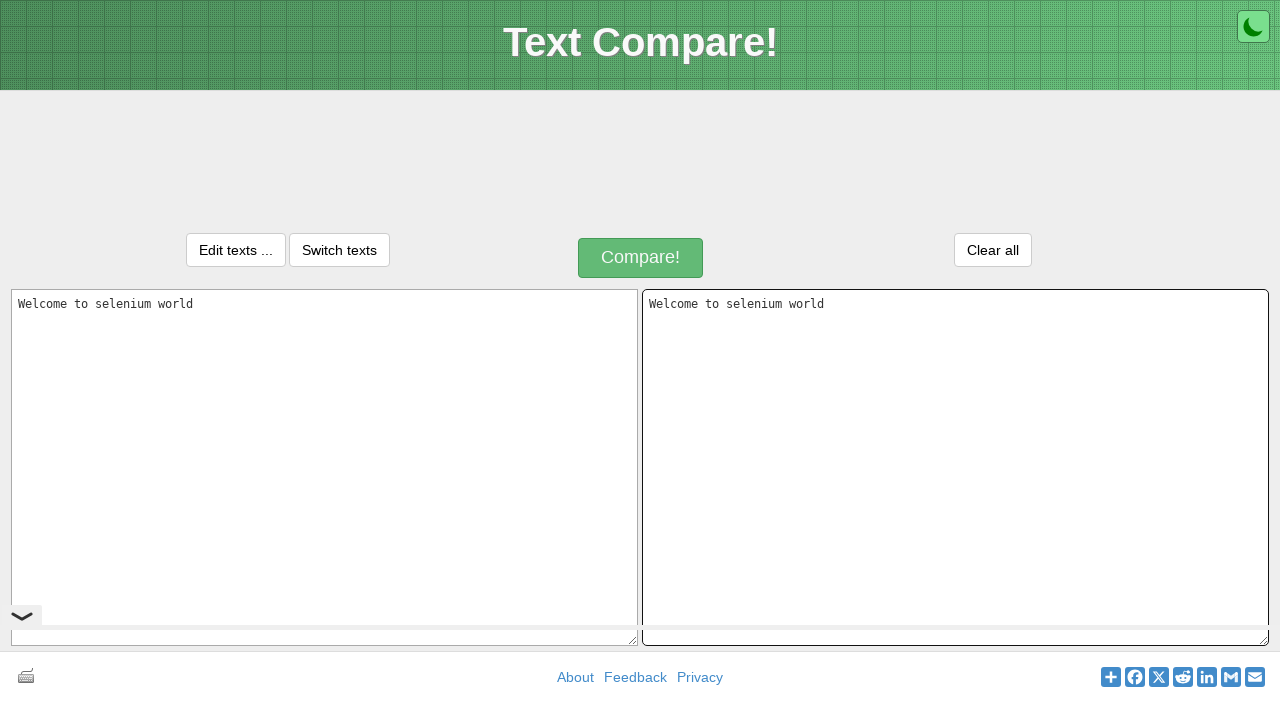